Tests JavaScript alert handling by interacting with different types of alerts (simple alert, confirm dialog, and prompt dialog) and verifying the results

Starting URL: https://the-internet.herokuapp.com/javascript_alerts

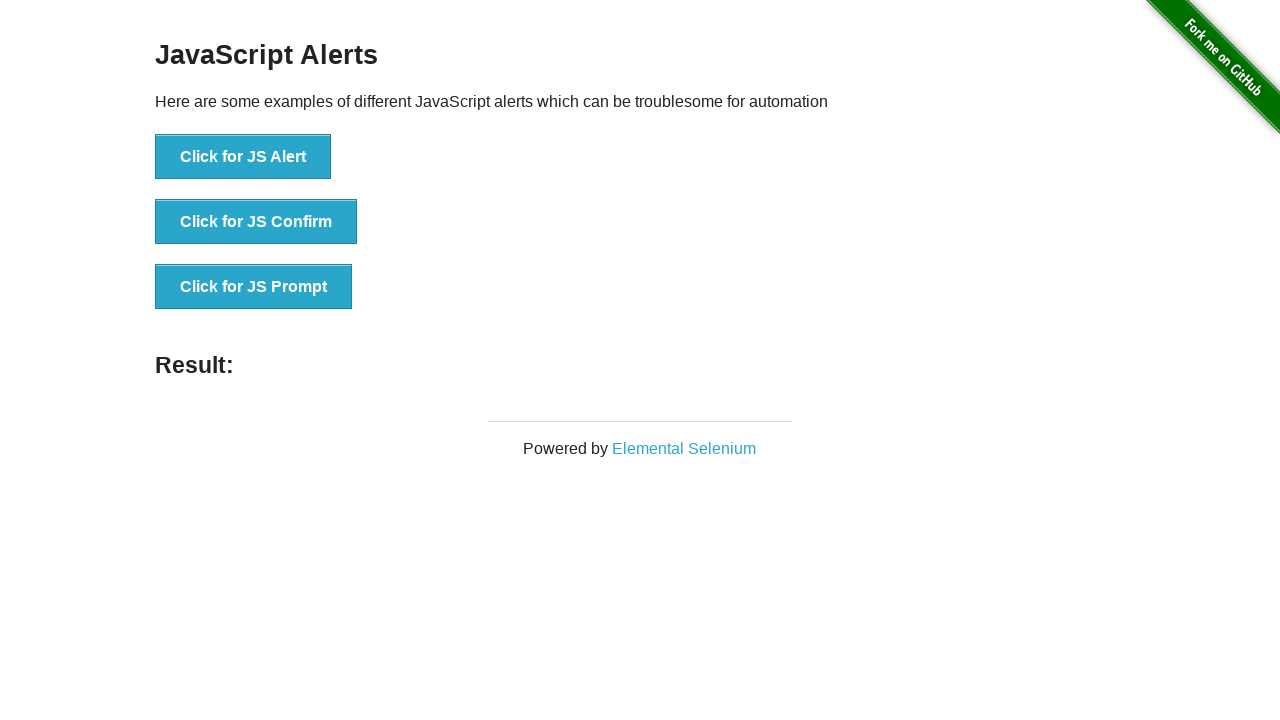

Clicked button to trigger JavaScript alert at (243, 157) on [onclick="jsAlert()"]
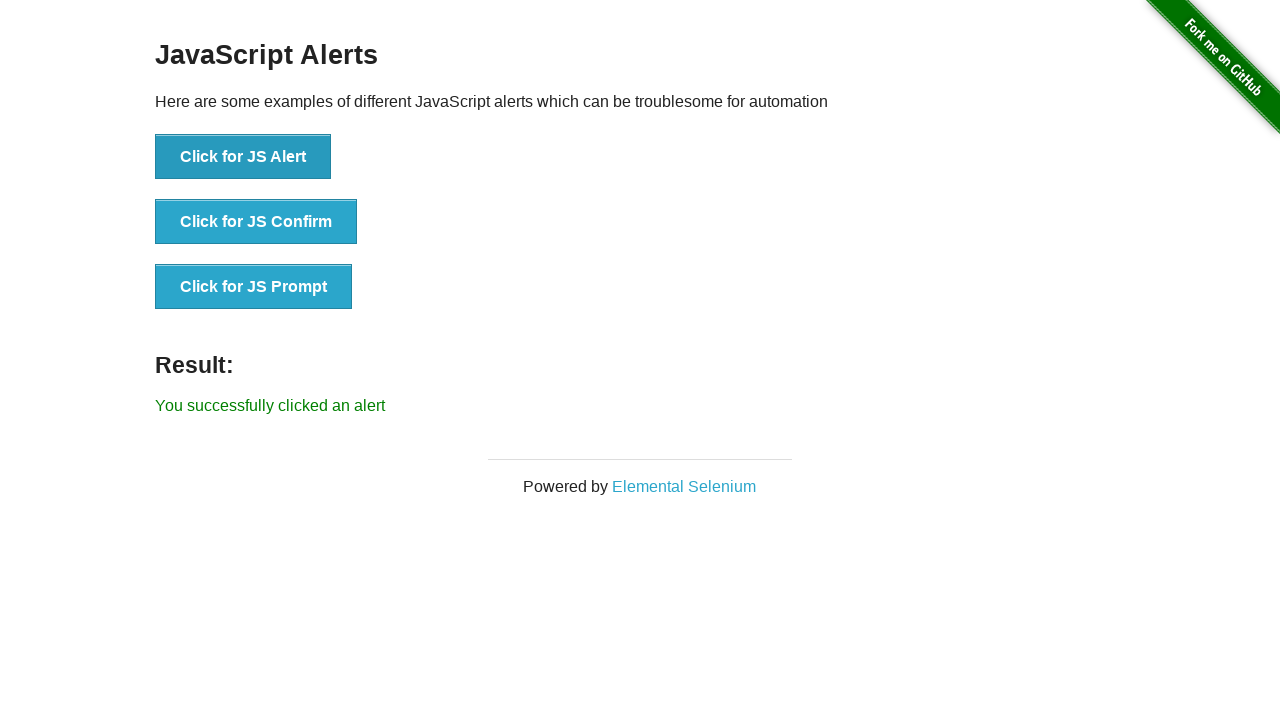

Set up dialog handler to accept alert
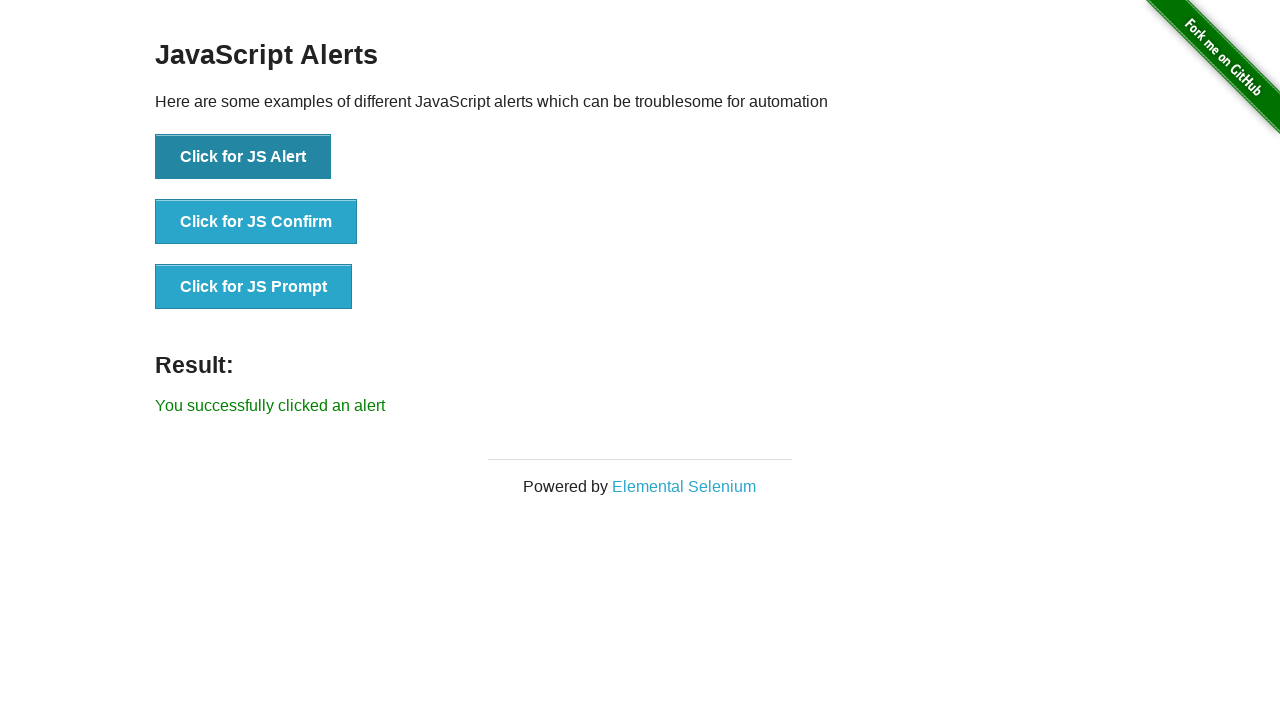

Alert was accepted and result message appeared
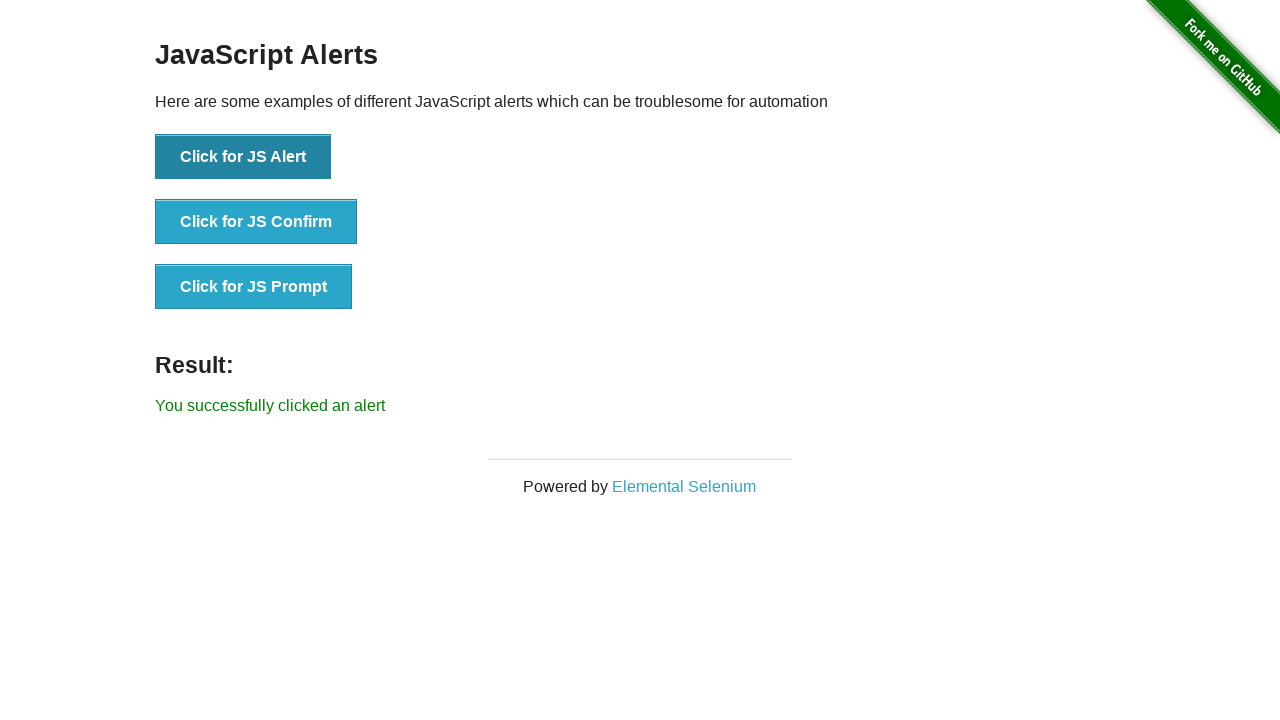

Clicked button to trigger JavaScript confirm dialog at (256, 222) on [onclick="jsConfirm()"]
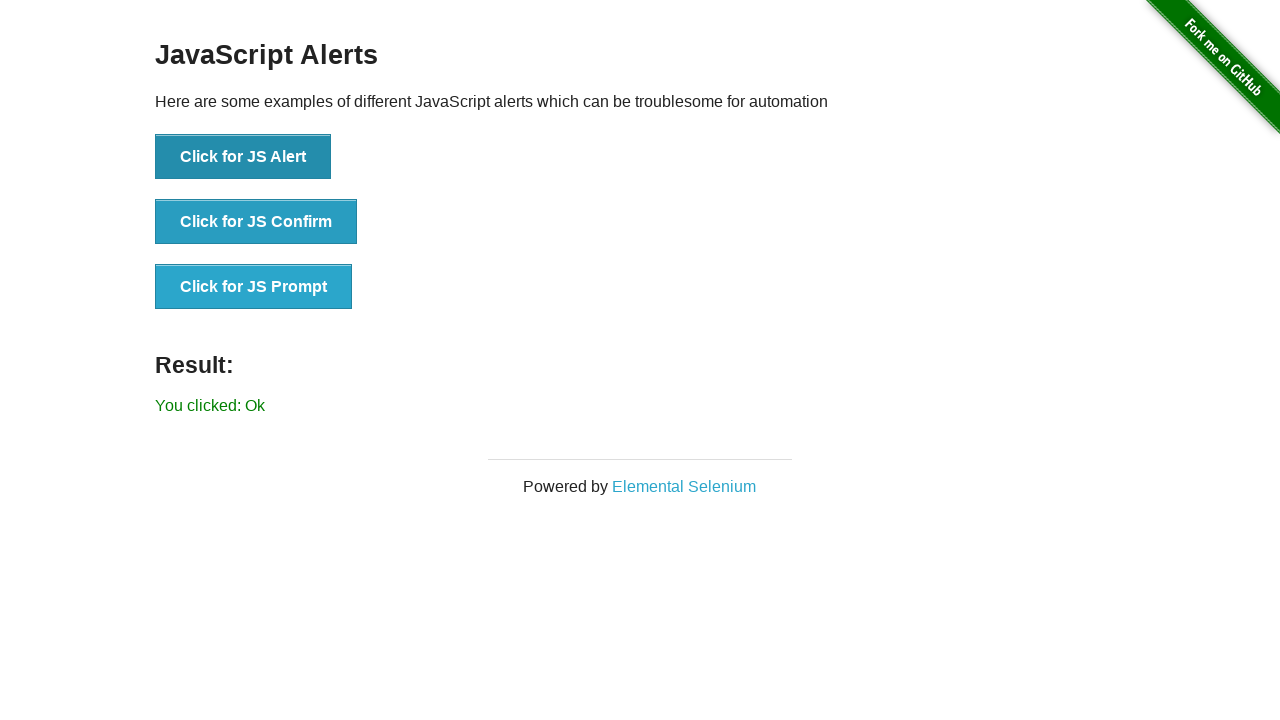

Set up dialog handler to dismiss confirm dialog
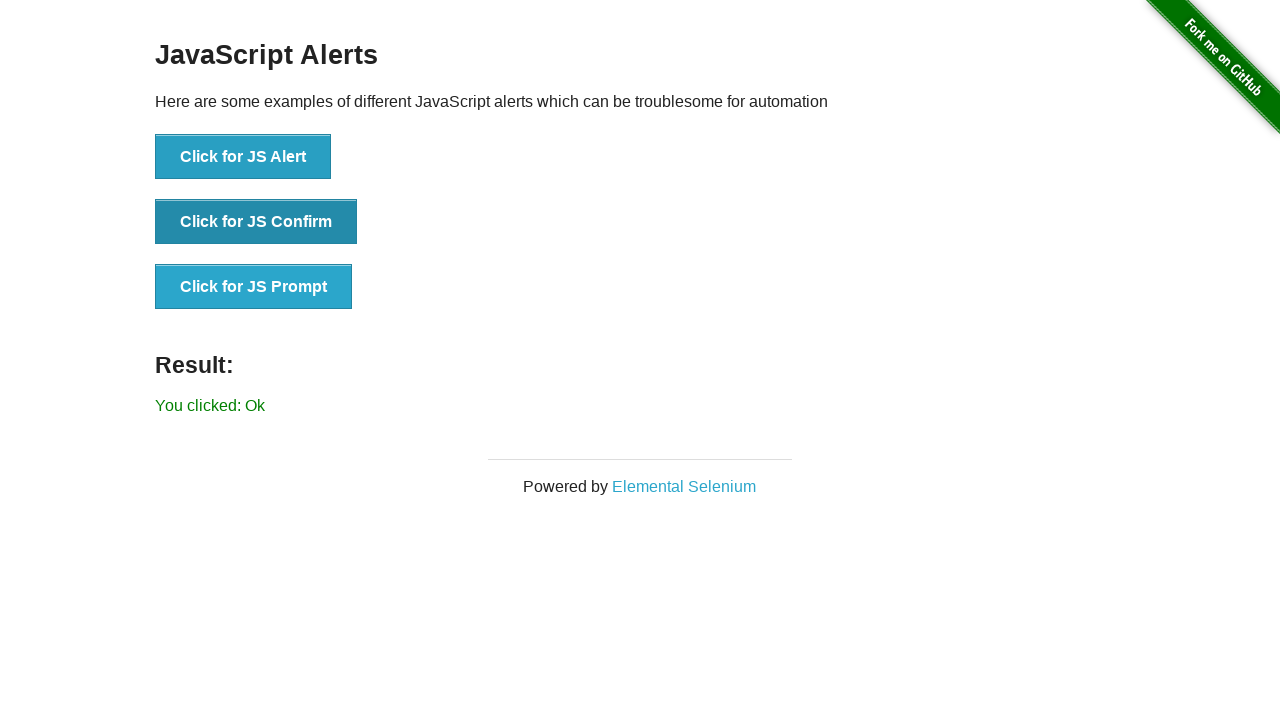

Confirm dialog was dismissed and result message appeared
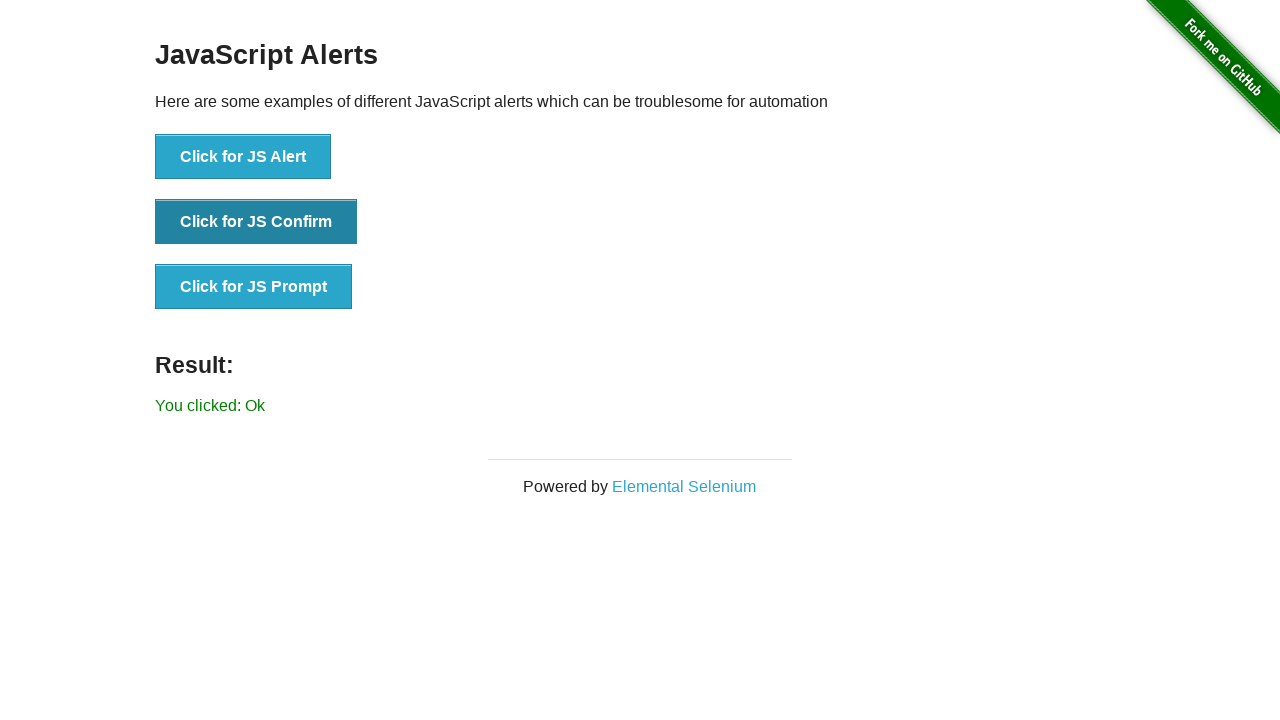

Set up dialog handler to accept prompt with text input
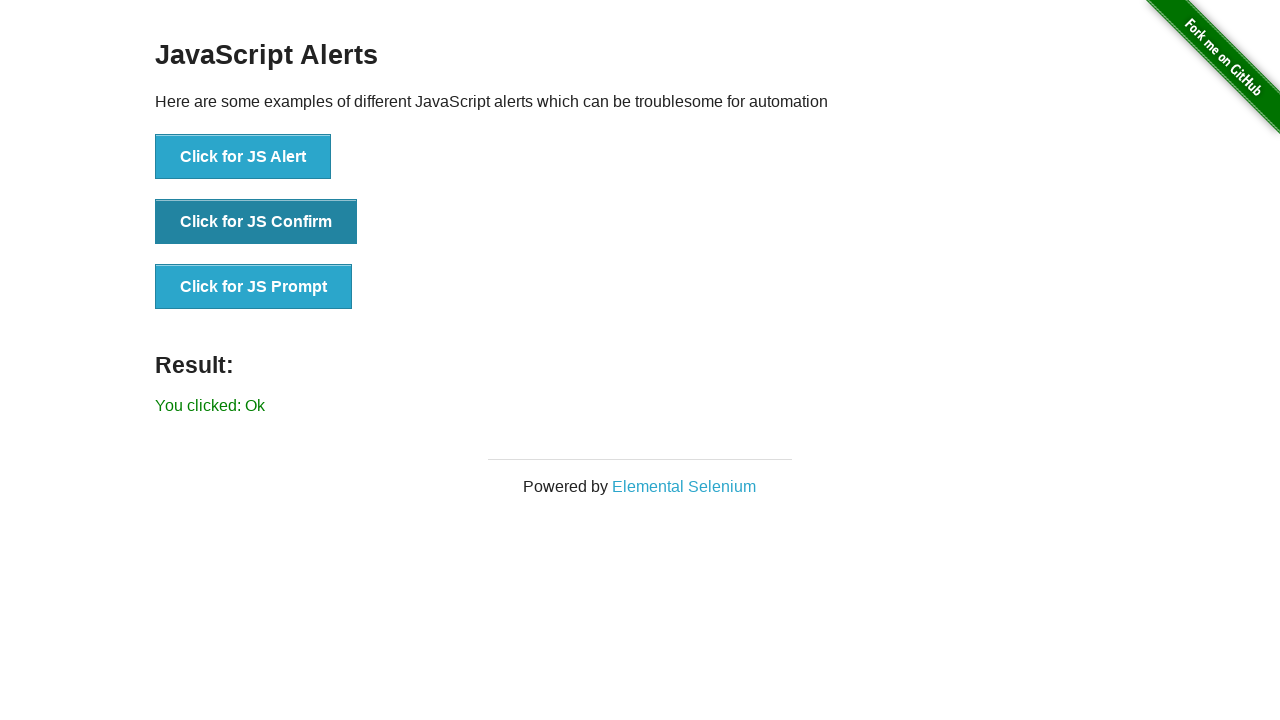

Clicked button to trigger JavaScript prompt dialog at (254, 287) on [onclick="jsPrompt()"]
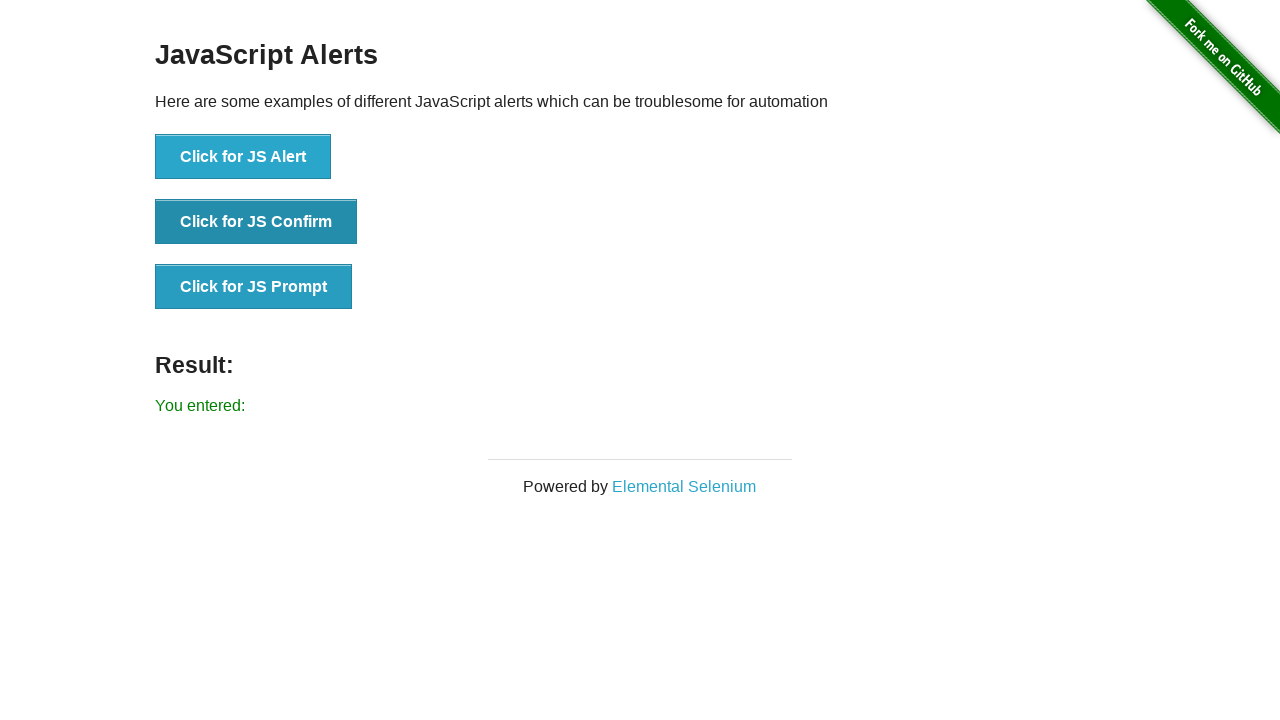

Prompt dialog was accepted with text input and result message appeared
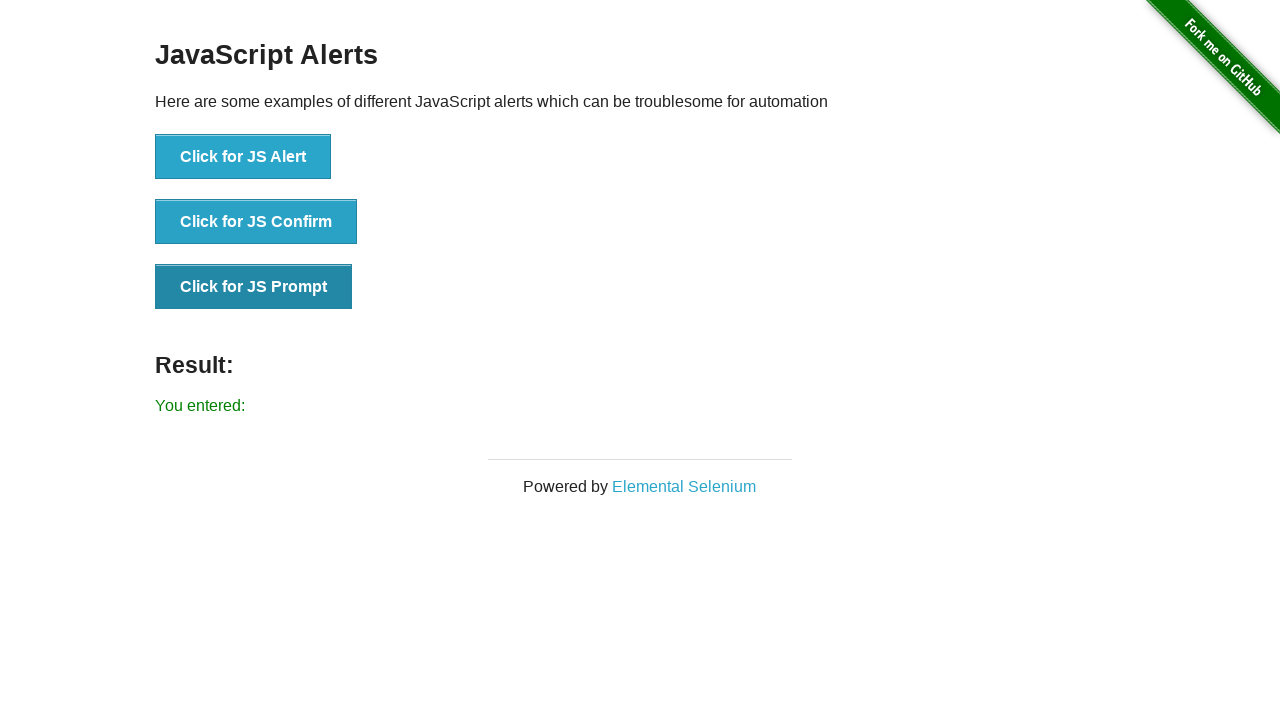

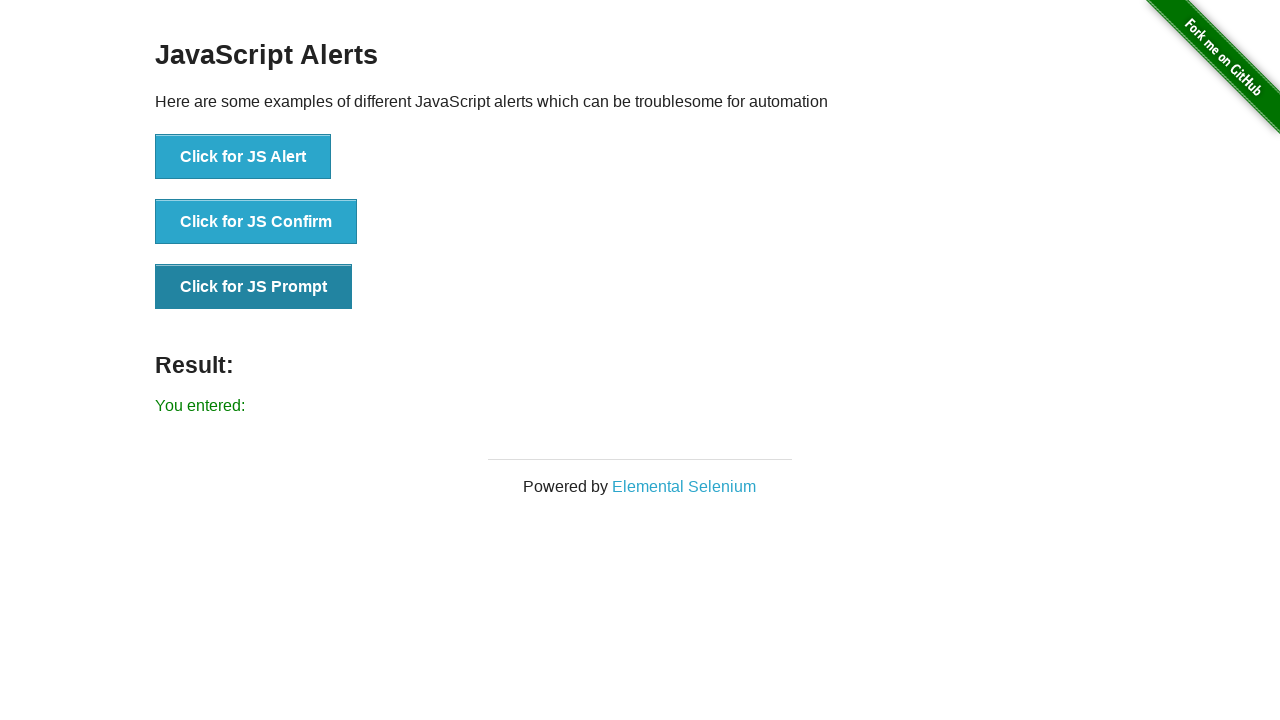